Tests alert handling by entering text in a name field, triggering a confirmation alert, and dismissing it

Starting URL: http://qaclickacademy.com/practice.php

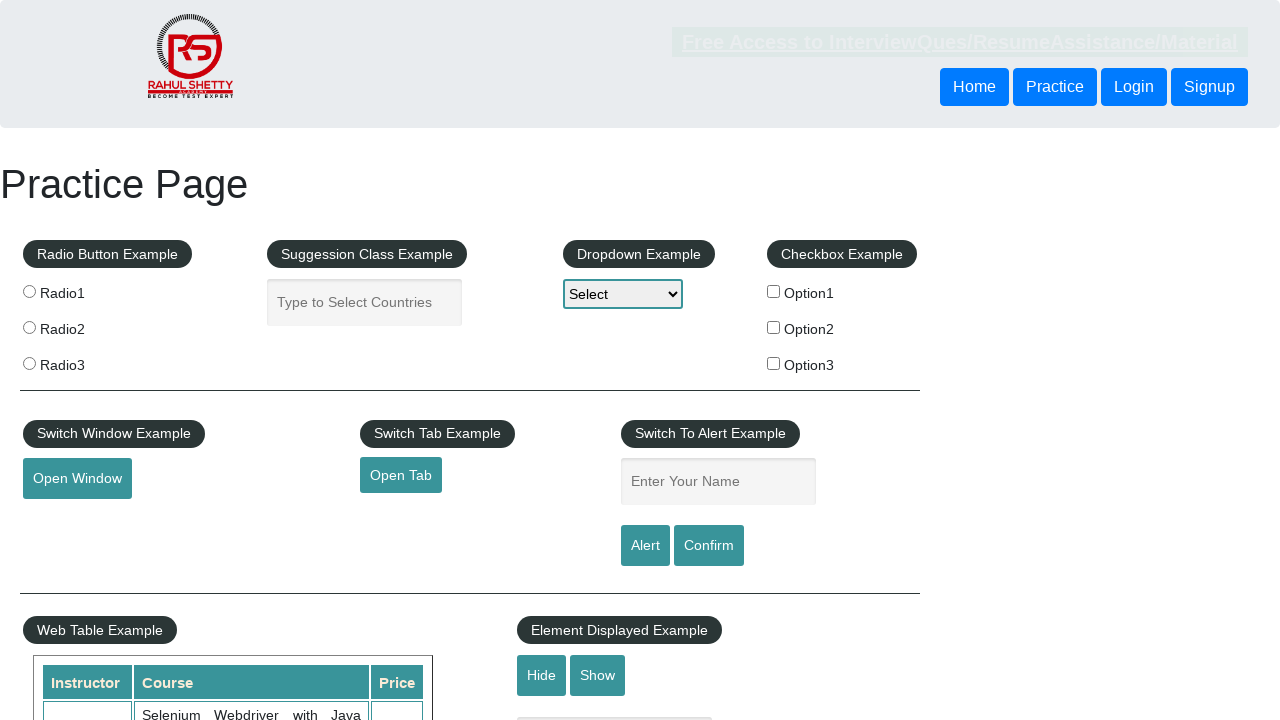

Filled name field with 'Hello' on input[id='name']
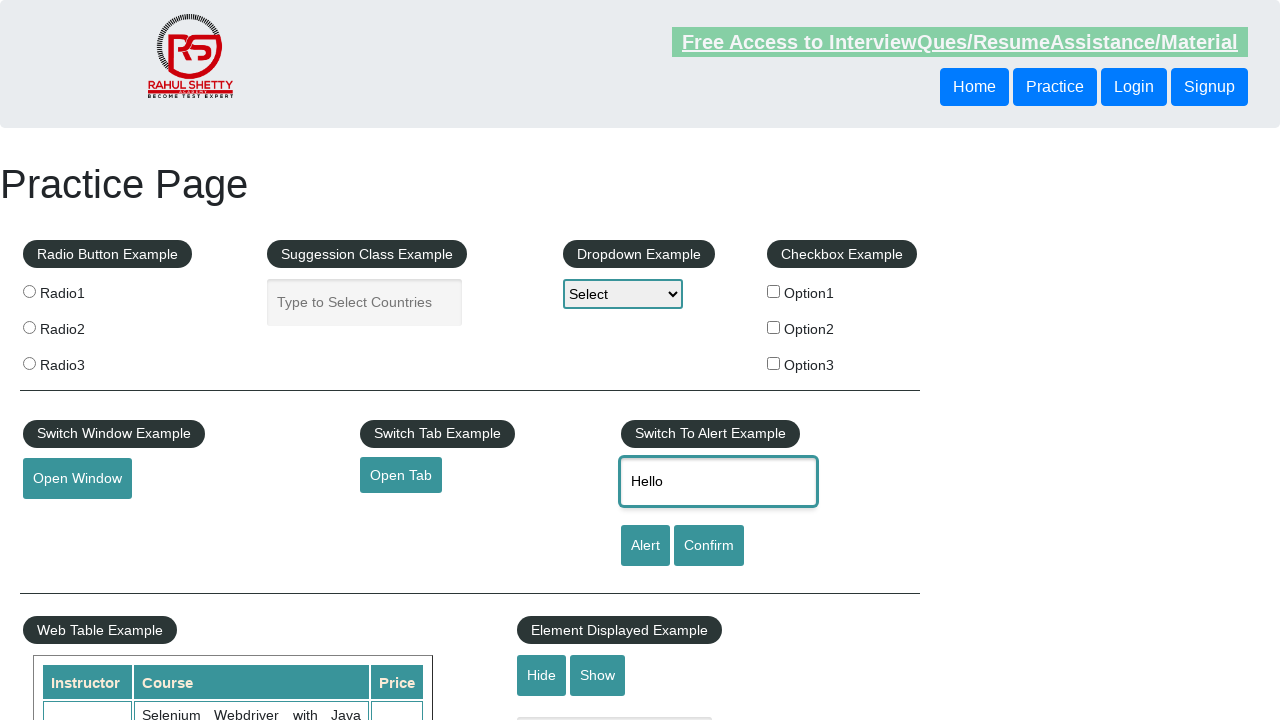

Clicked confirm button to trigger alert at (709, 546) on input[id='confirmbtn']
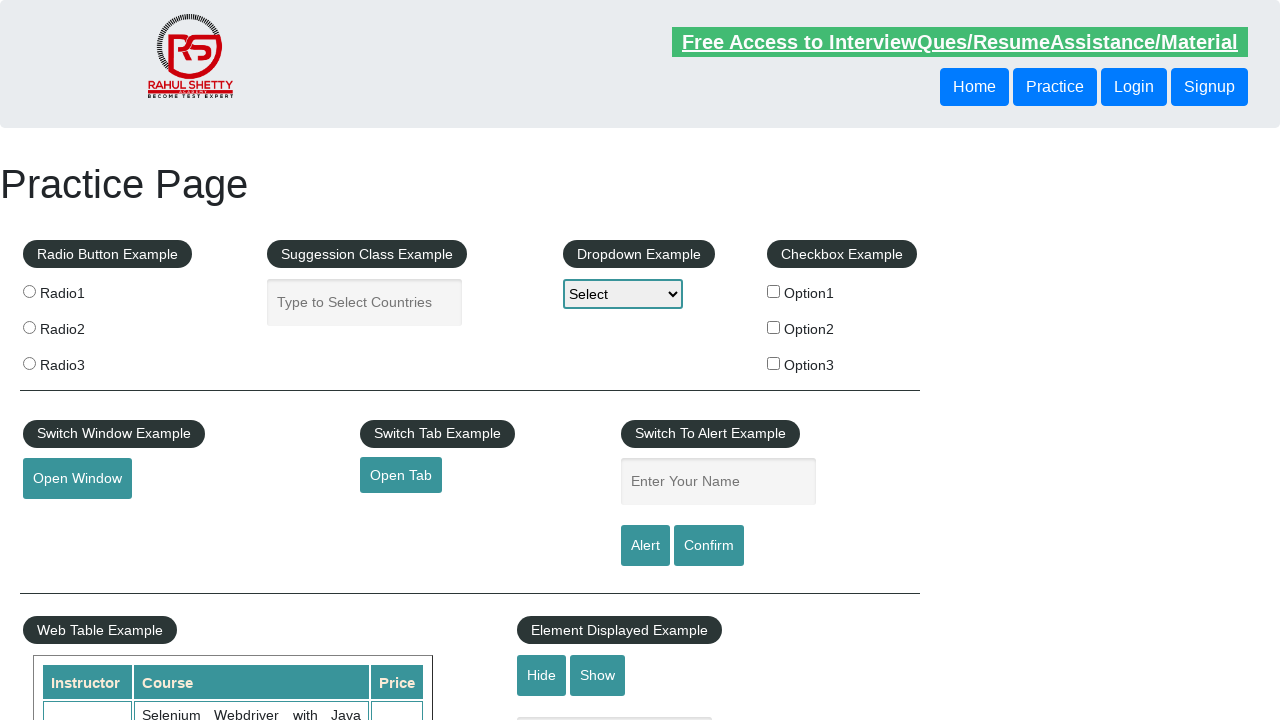

Set up dialog handler to dismiss alert
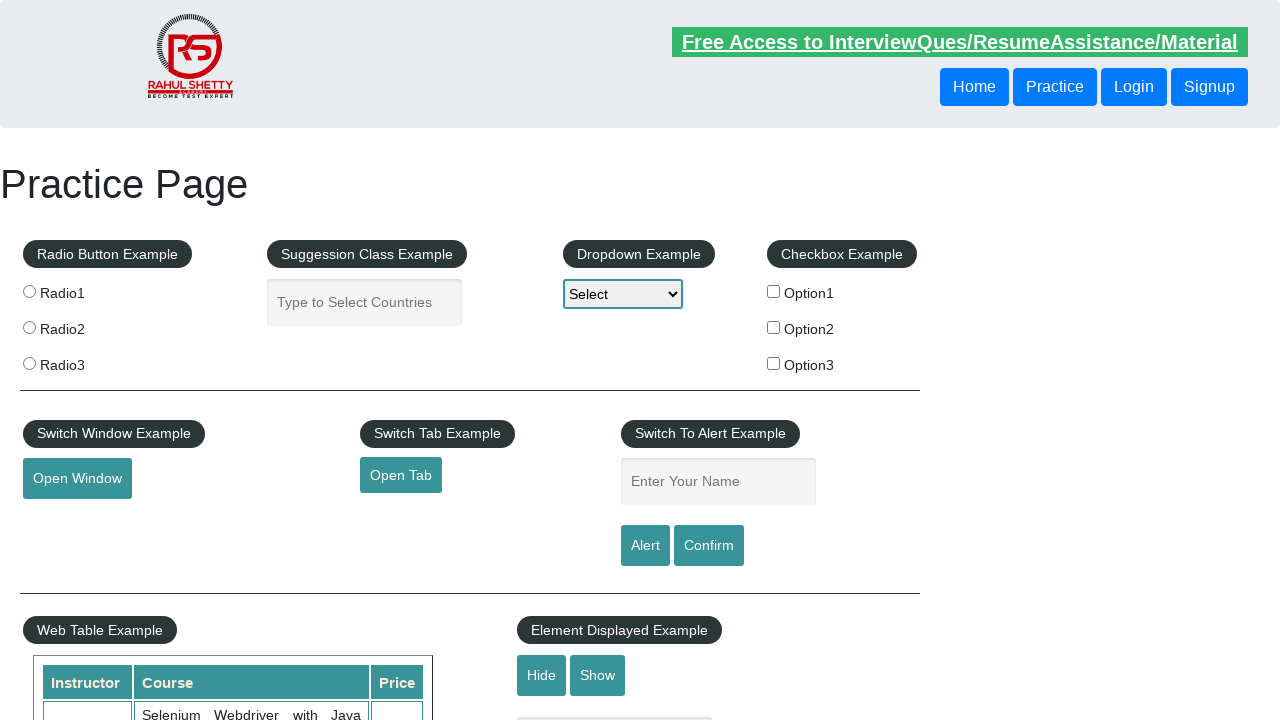

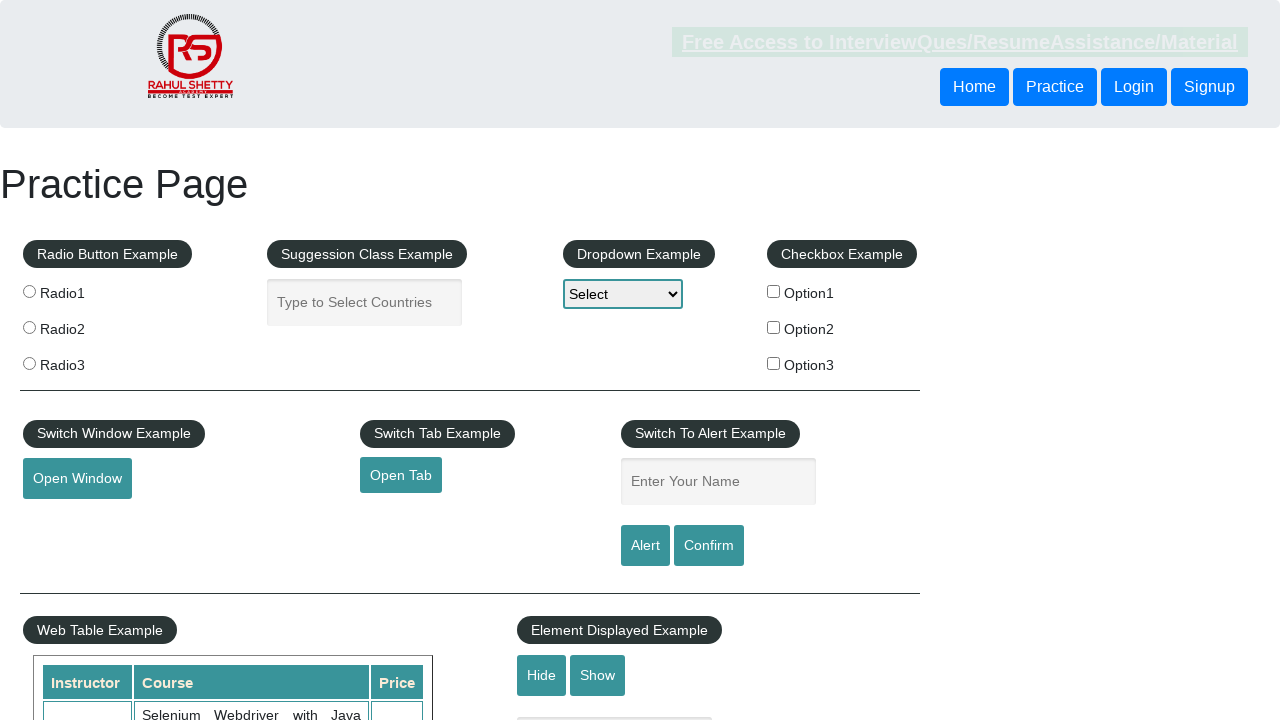